Tests navigation to the Page Object Model article on Playwright documentation by clicking through the Getting Started and Guides sections.

Starting URL: https://playwright.dev

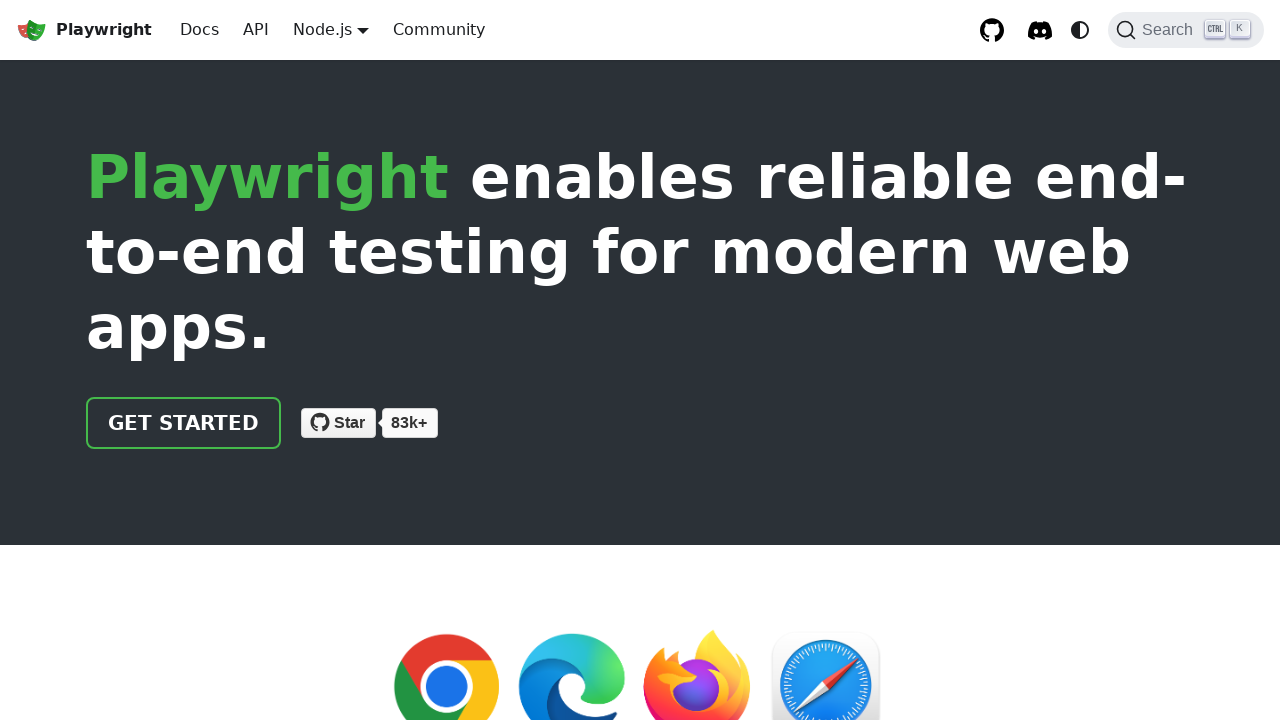

Clicked 'Get started' link at (184, 423) on a >> internal:has-text="Get started"i >> nth=0
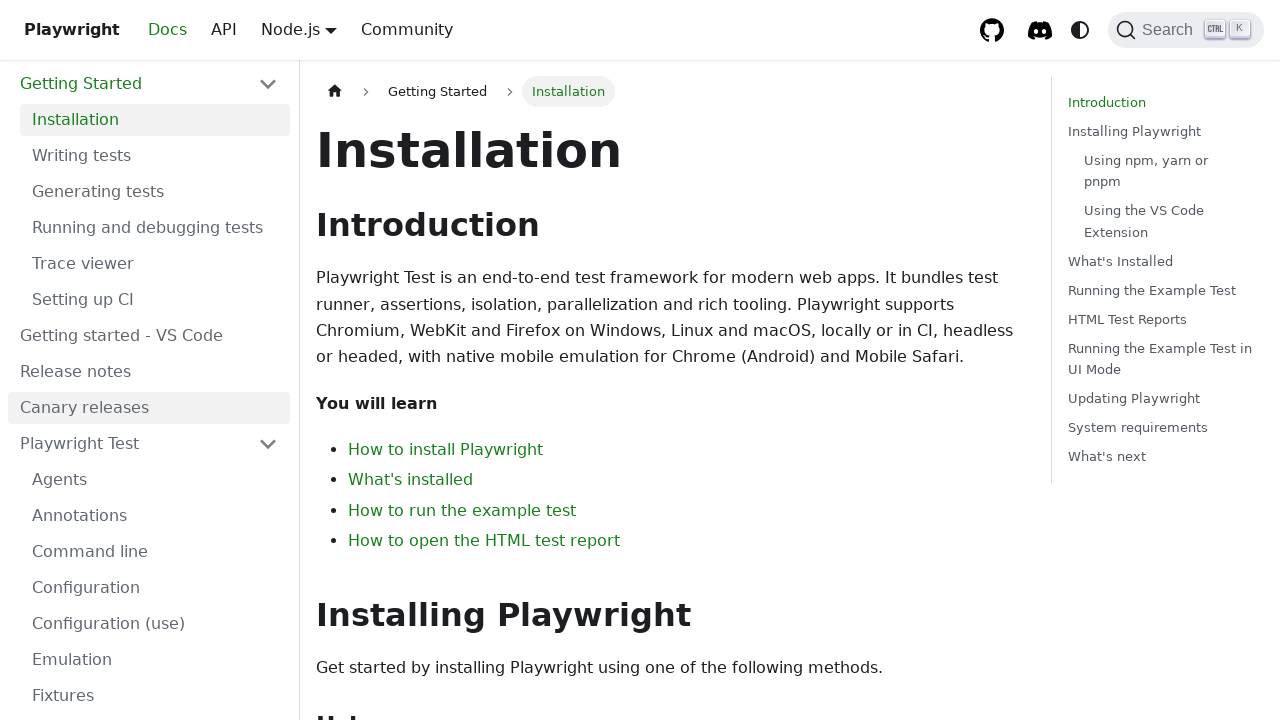

Installation header became visible
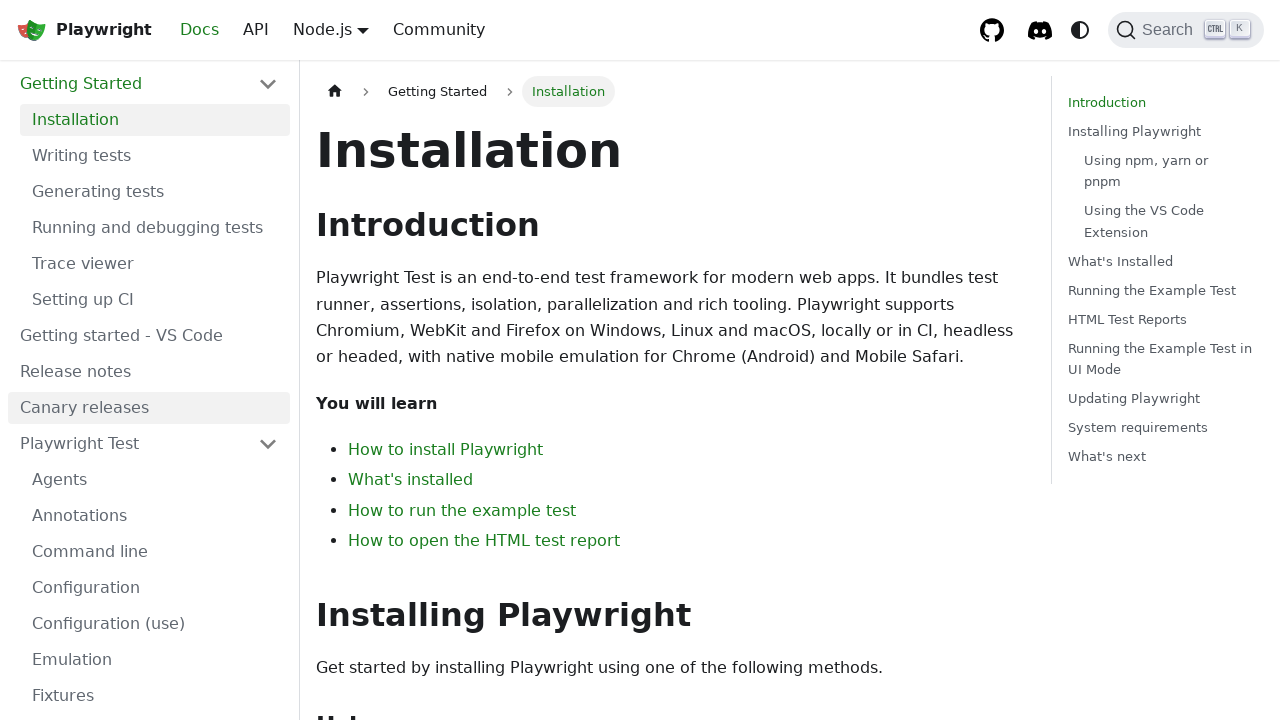

Clicked 'Page Object Model' link in Guides section at (155, 390) on li >> internal:has-text="Guides"i >> a >> internal:has-text="Page Object Model"i
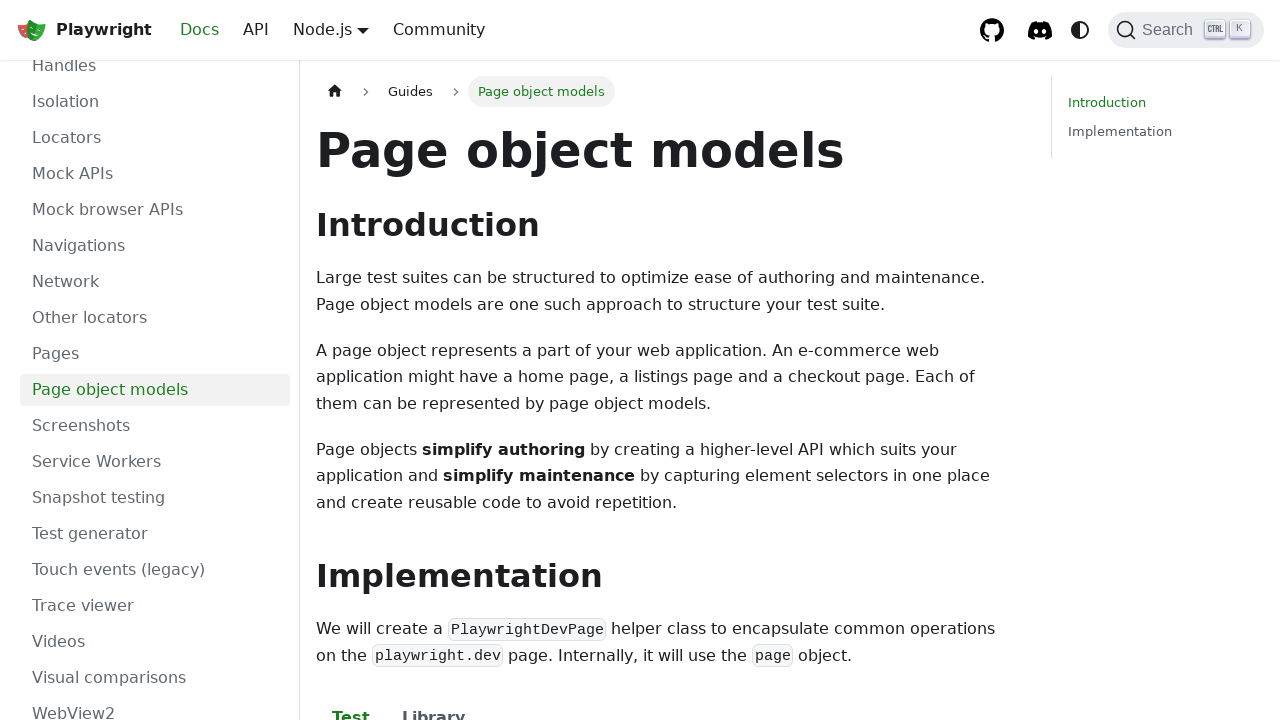

Page Object Model article loaded successfully
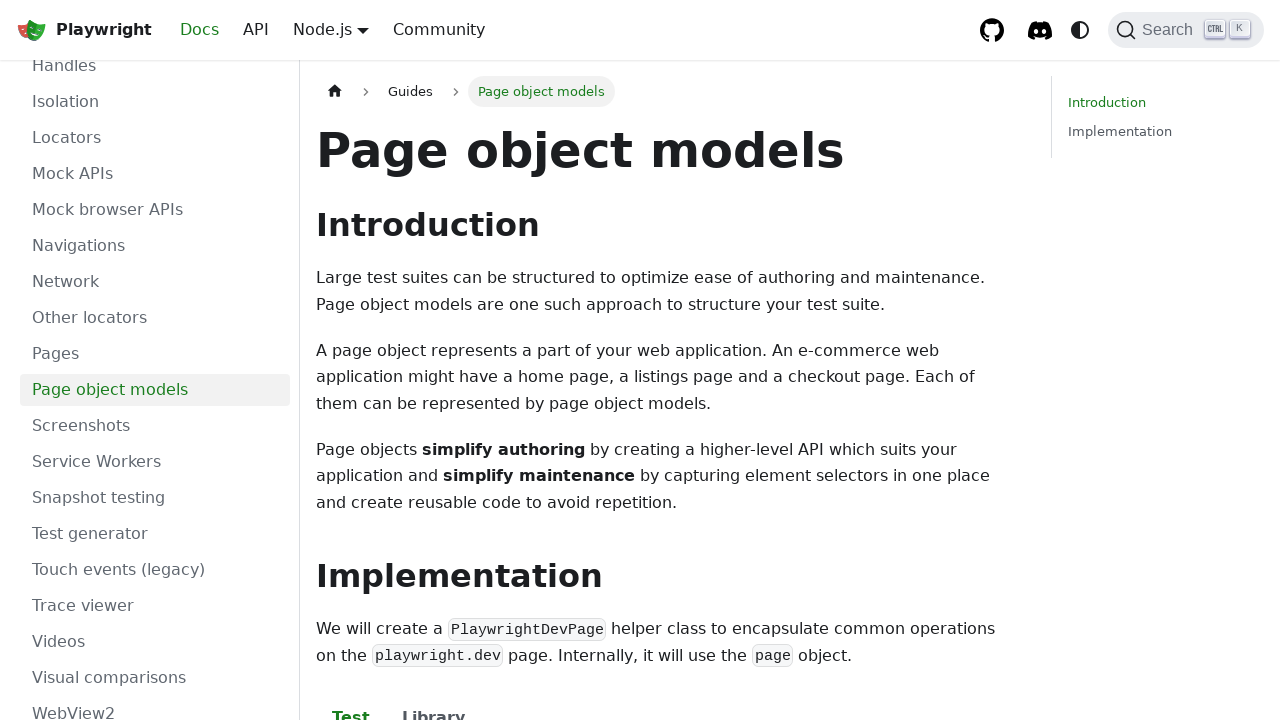

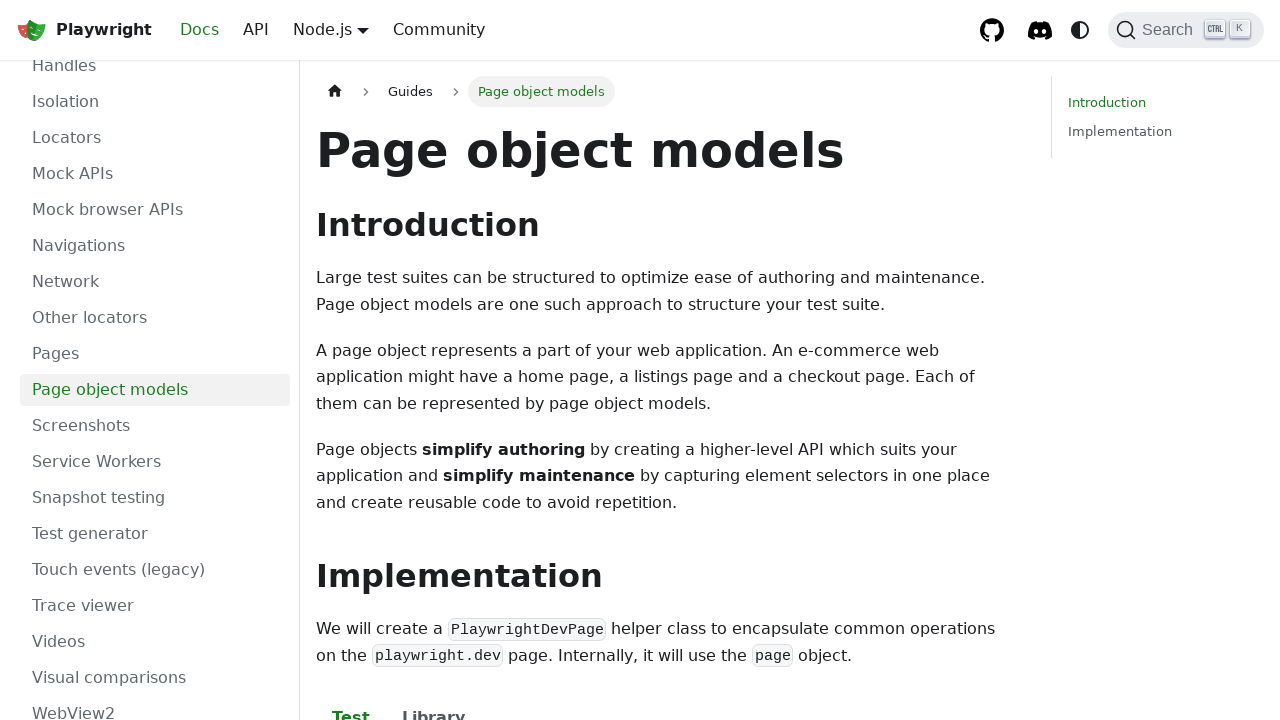